Tests modal dialog functionality by opening a small modal and verifying its content

Starting URL: https://demoqa.com/alertsWindows

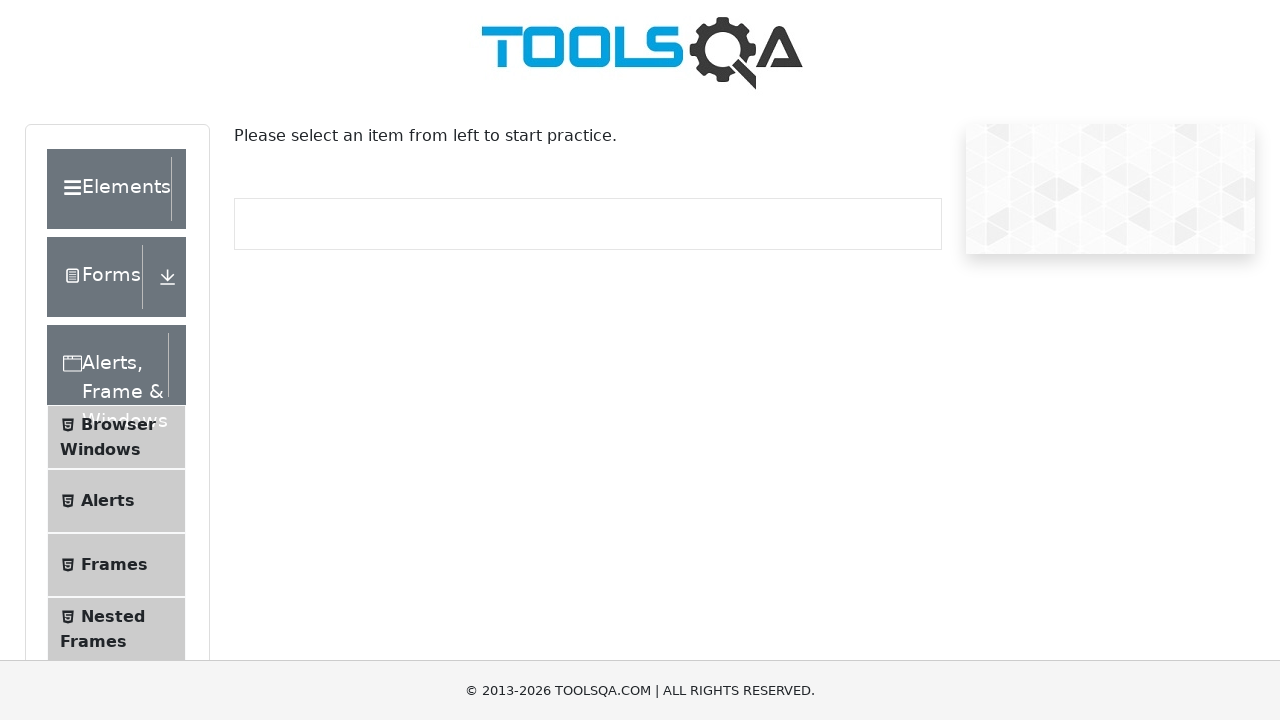

Clicked Modal Dialogs menu item at (108, 348) on xpath=//span[normalize-space()='Modal Dialogs']
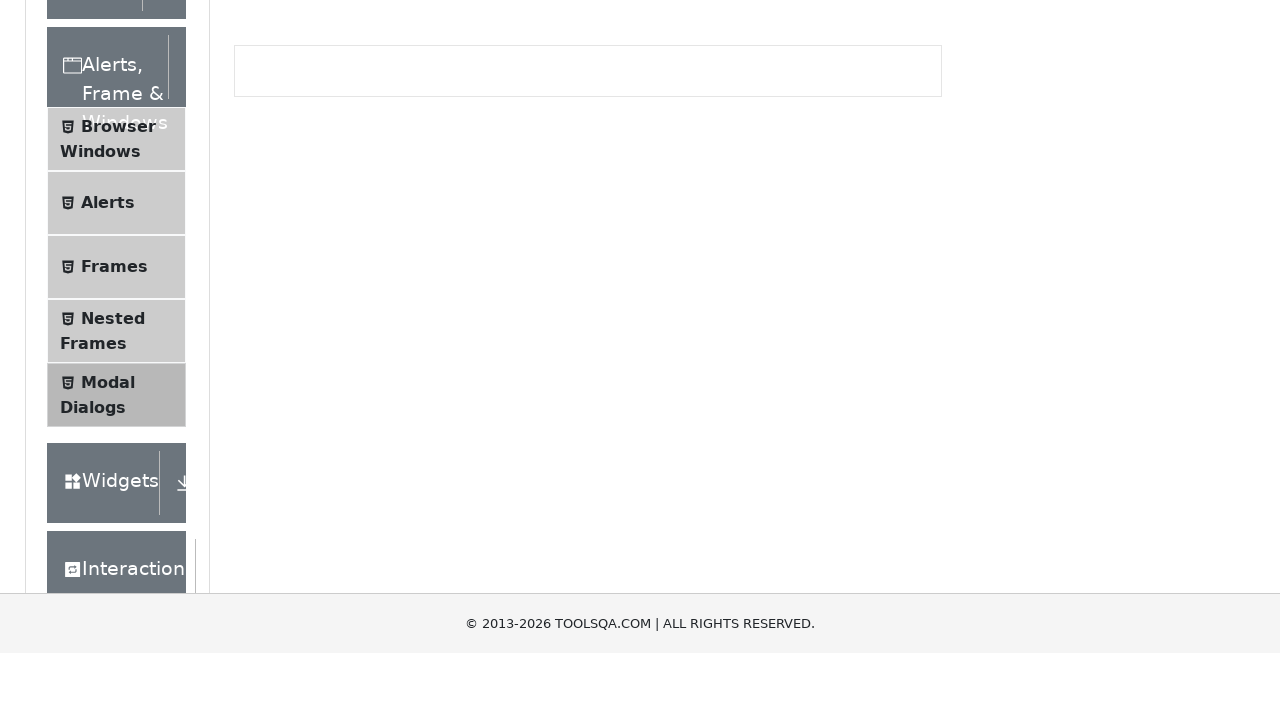

Clicked Small Modal button to open modal dialog at (296, 274) on #showSmallModal
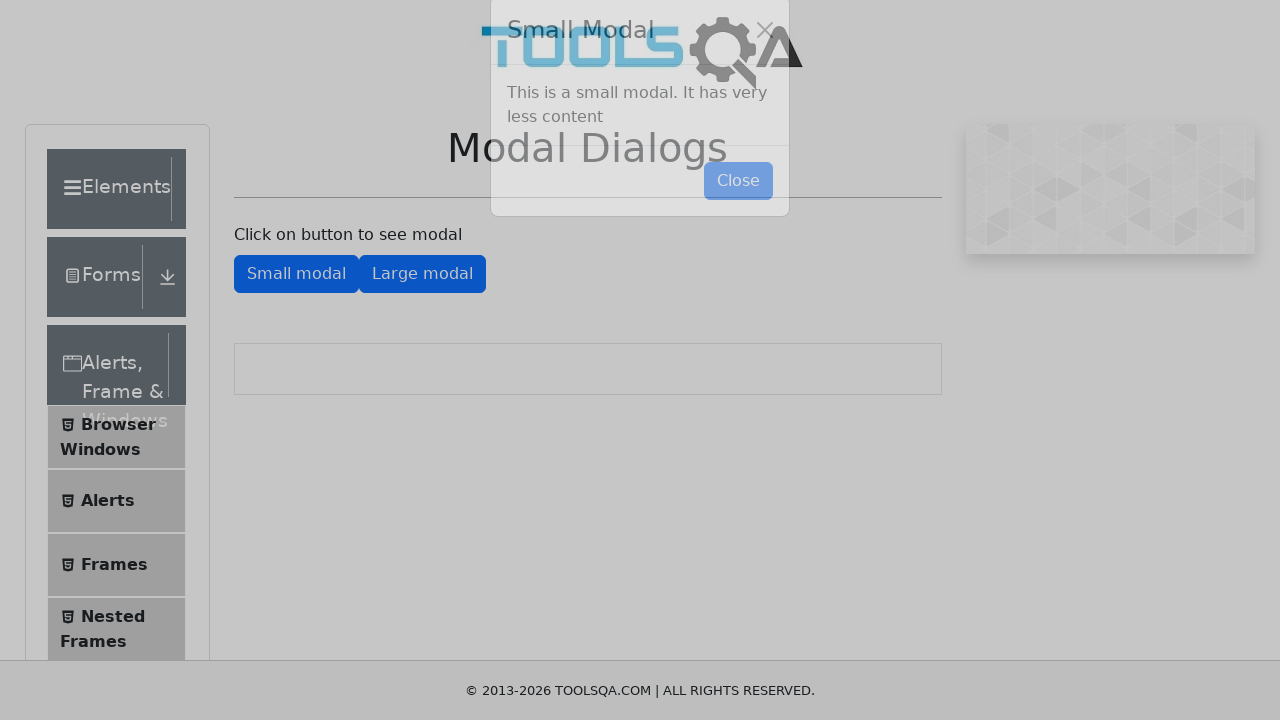

Verified modal content loaded - modal body element is visible
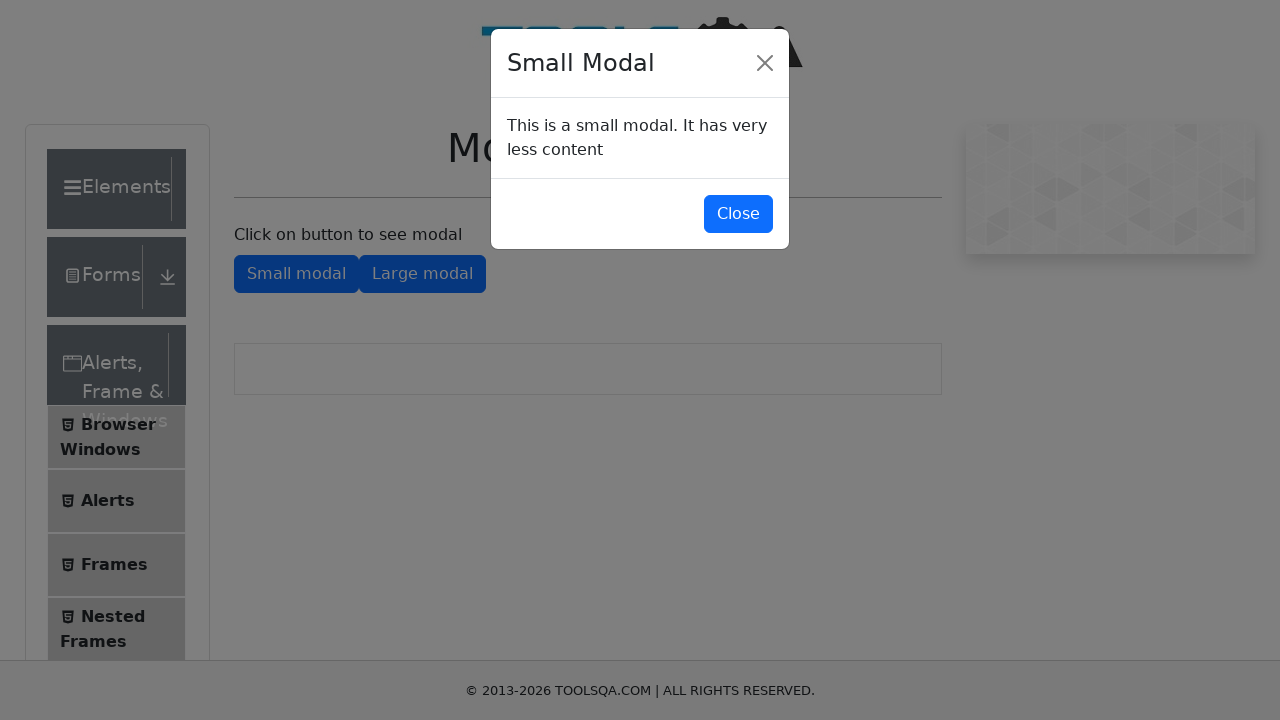

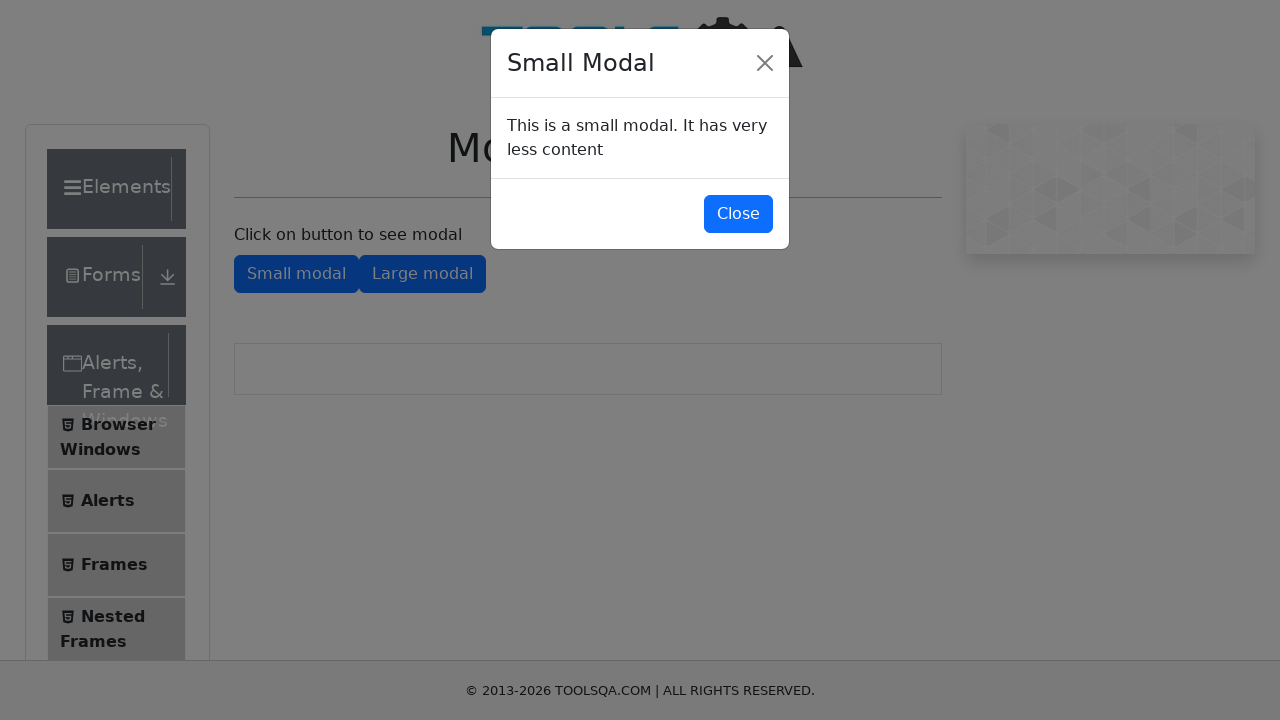